Tests alert handling by clicking a button to trigger an alert and then accepting it

Starting URL: https://demo.automationtesting.in/Alerts.html

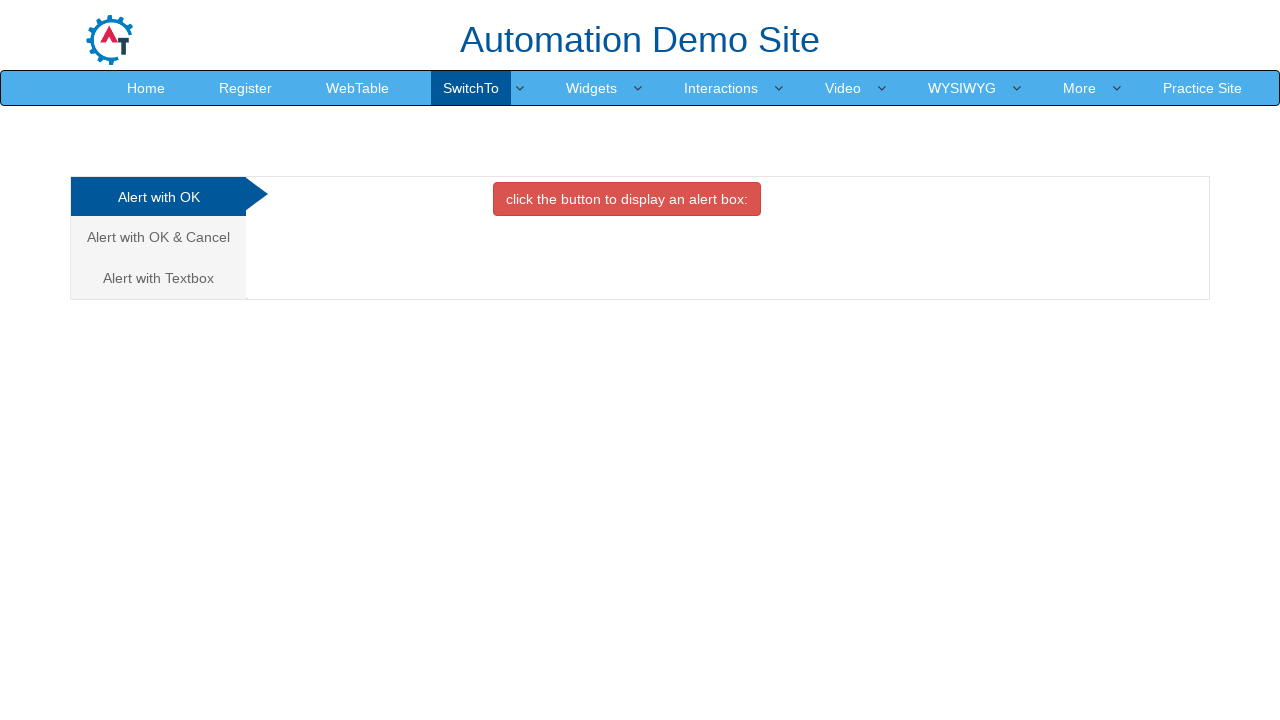

Clicked the danger button to trigger alert at (627, 199) on button.btn-danger
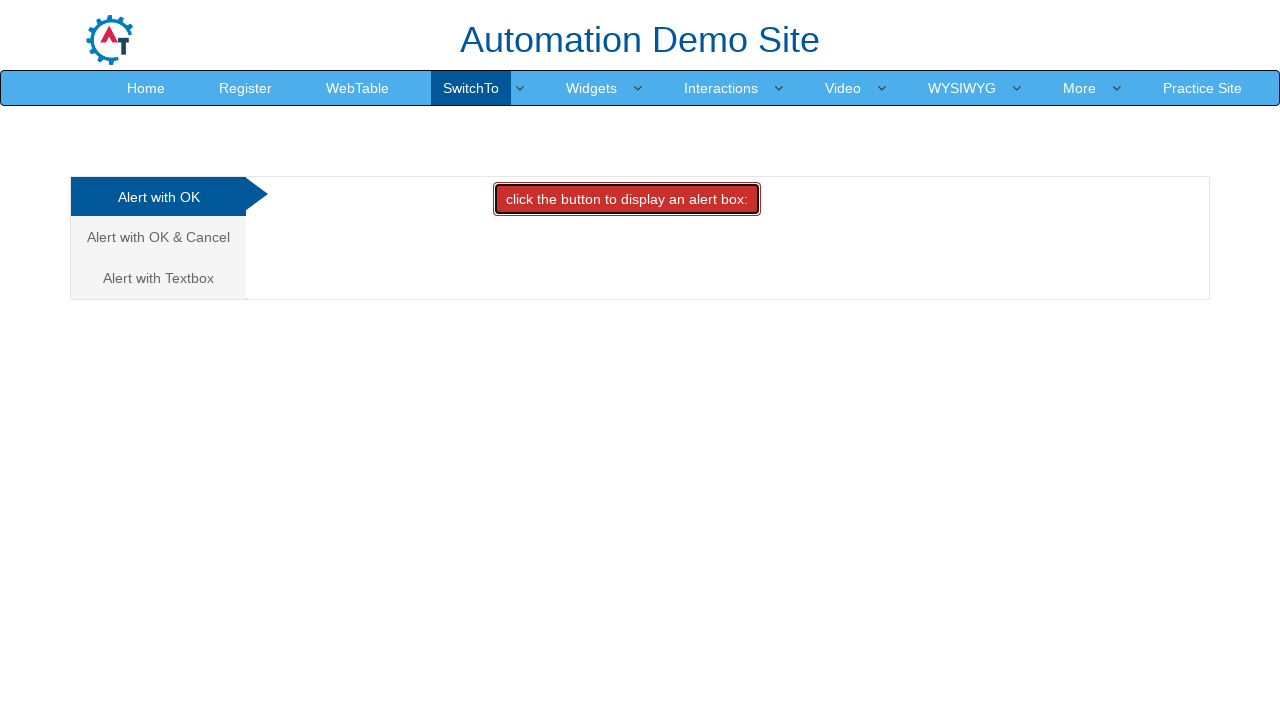

Set up dialog handler to accept alert
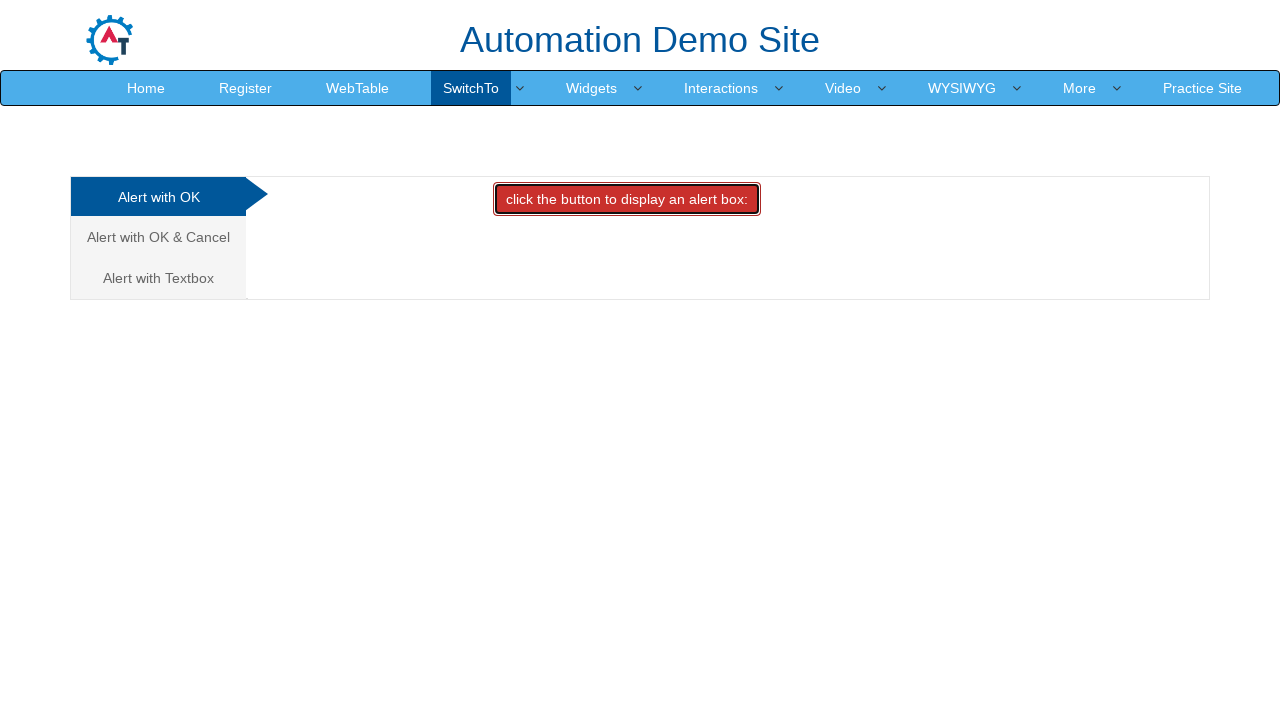

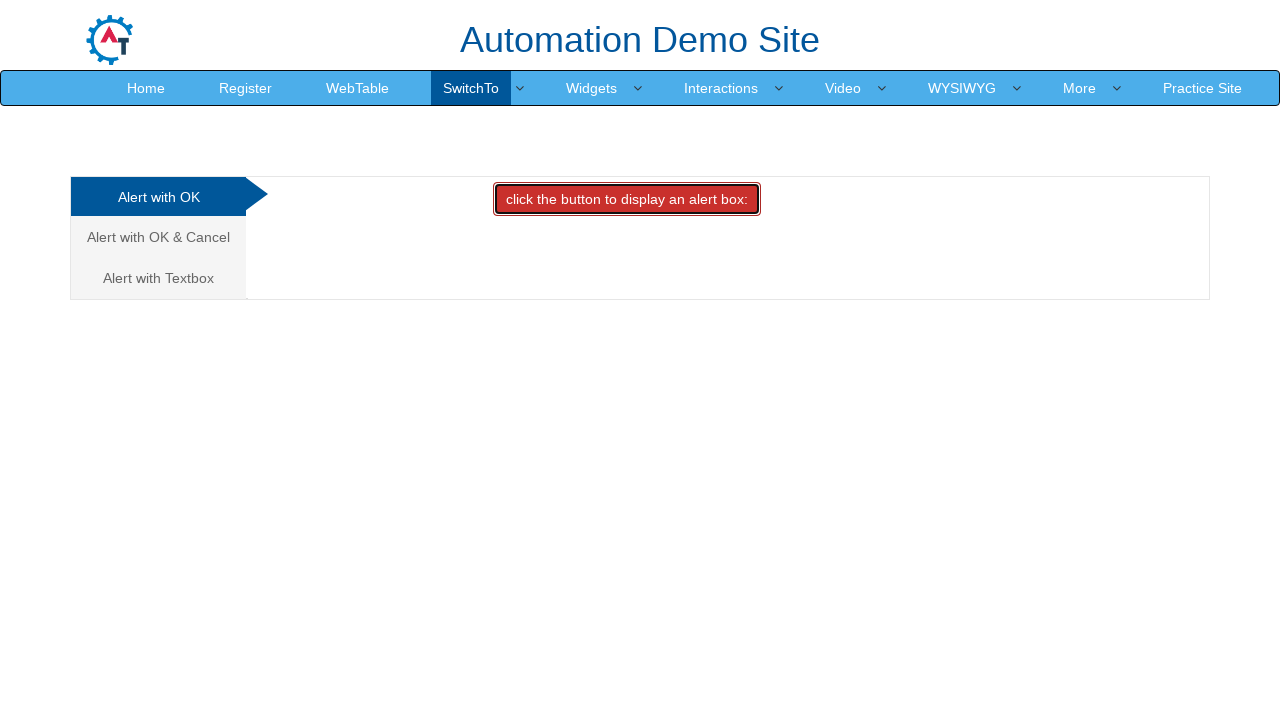